Navigates to ESPNCricinfo website, validates the page title, and retrieves menu items from the navigation bar

Starting URL: https://www.espncricinfo.com/

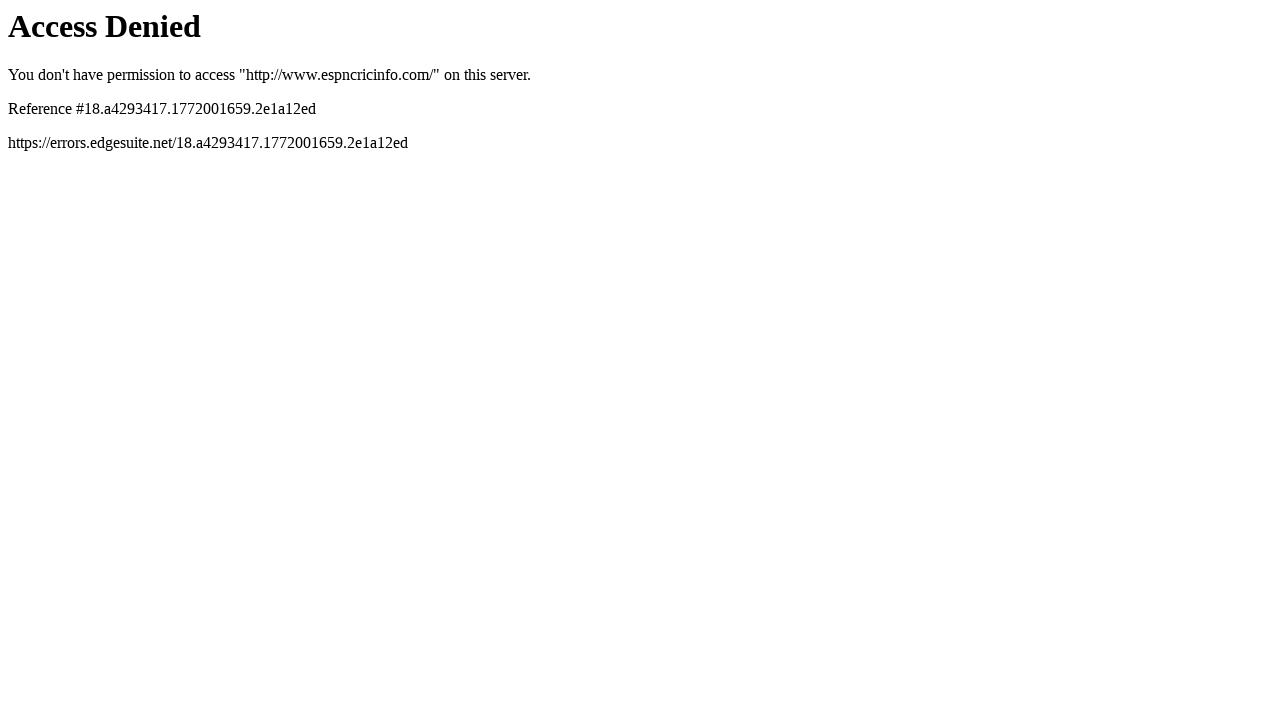

Navigated to ESPNCricinfo homepage
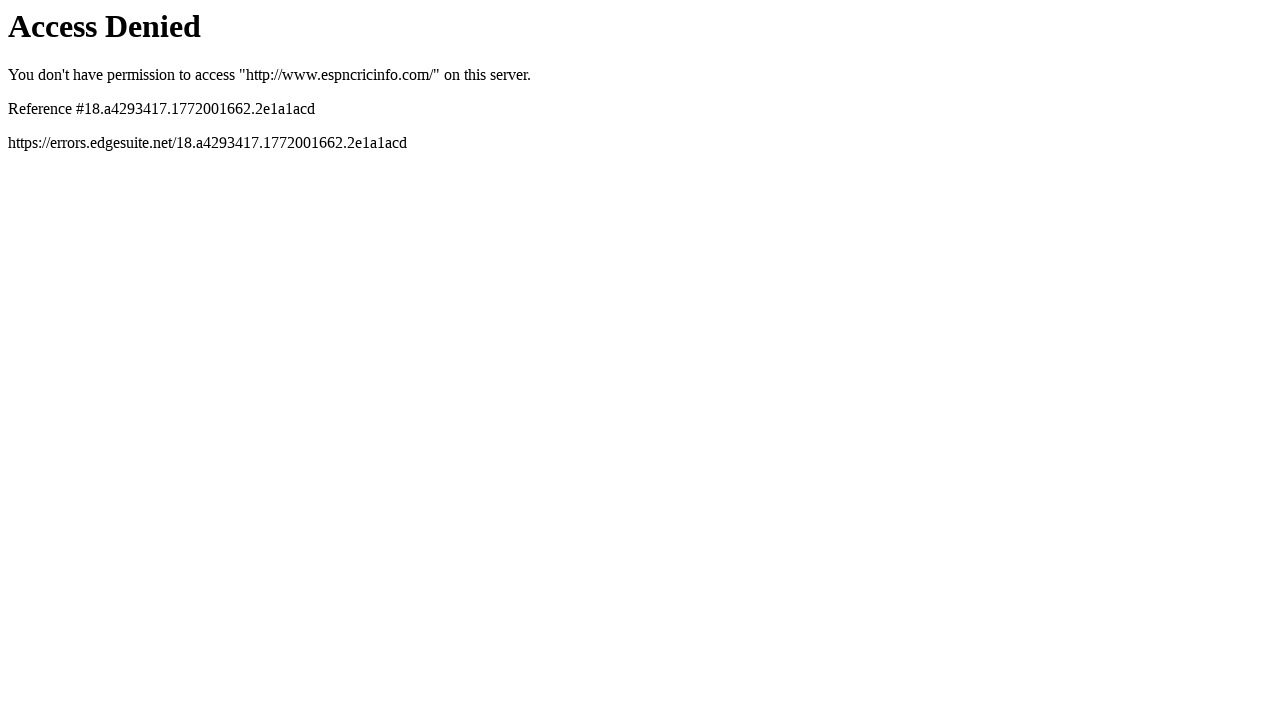

Retrieved page title
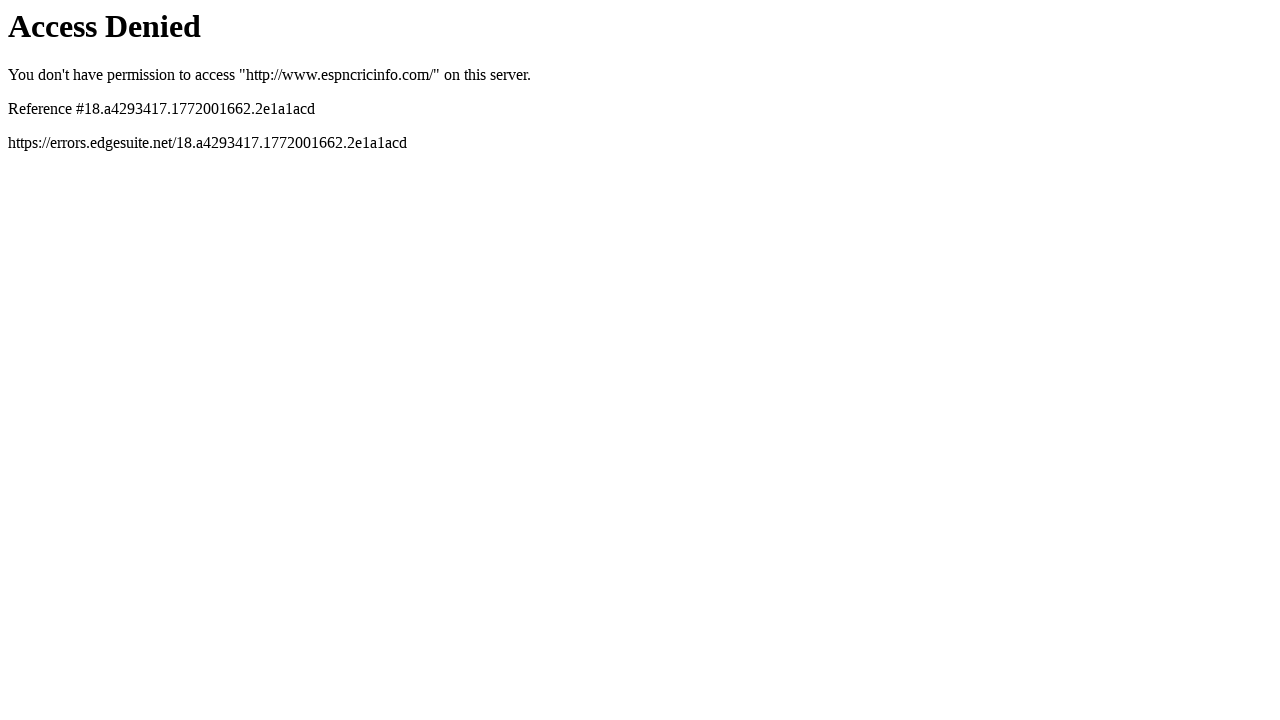

Validated page title: False
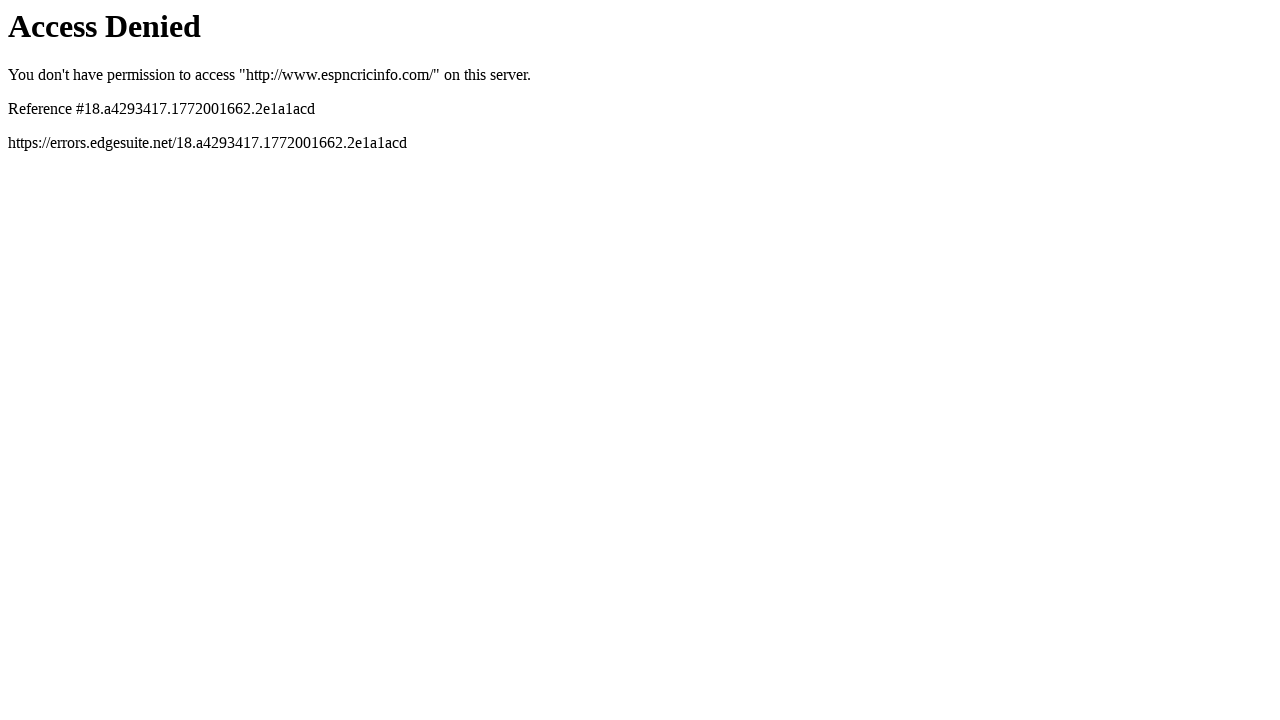

Retrieved navigation menu items, found 0 items
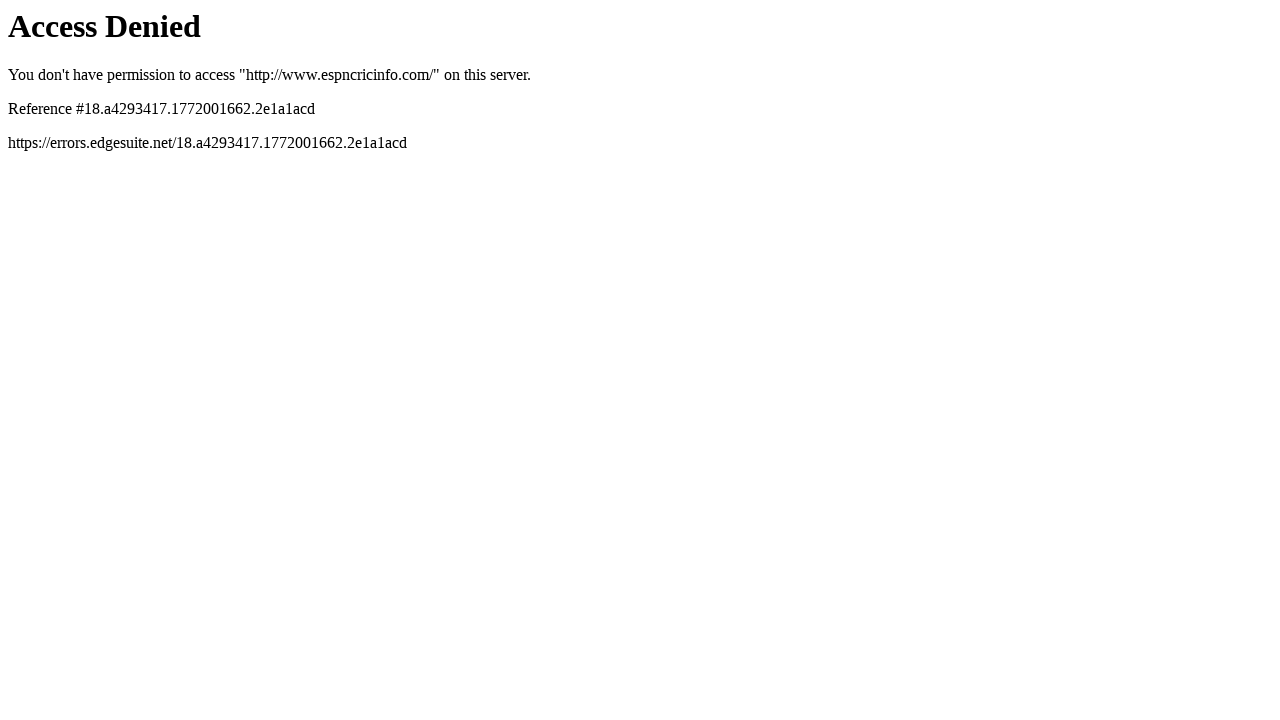

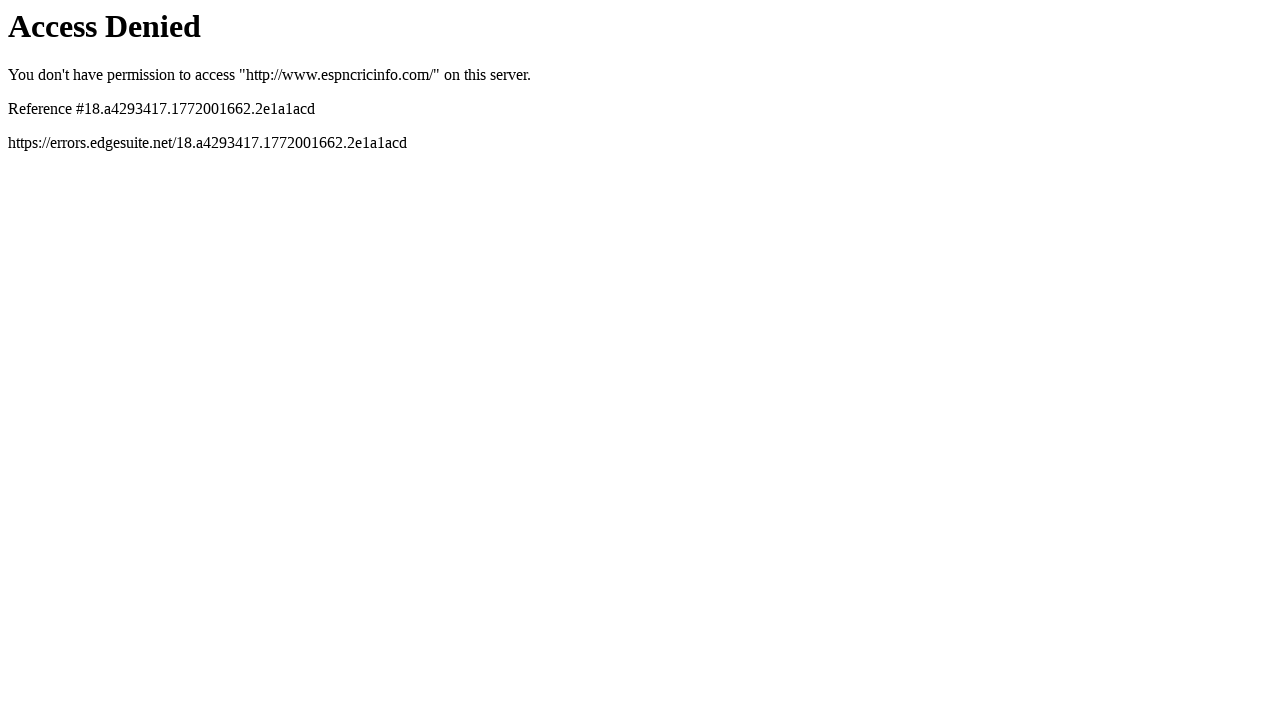